Tests floating menu behavior by scrolling the page and verifying menu stays in viewport

Starting URL: https://the-internet.herokuapp.com/floating_menu

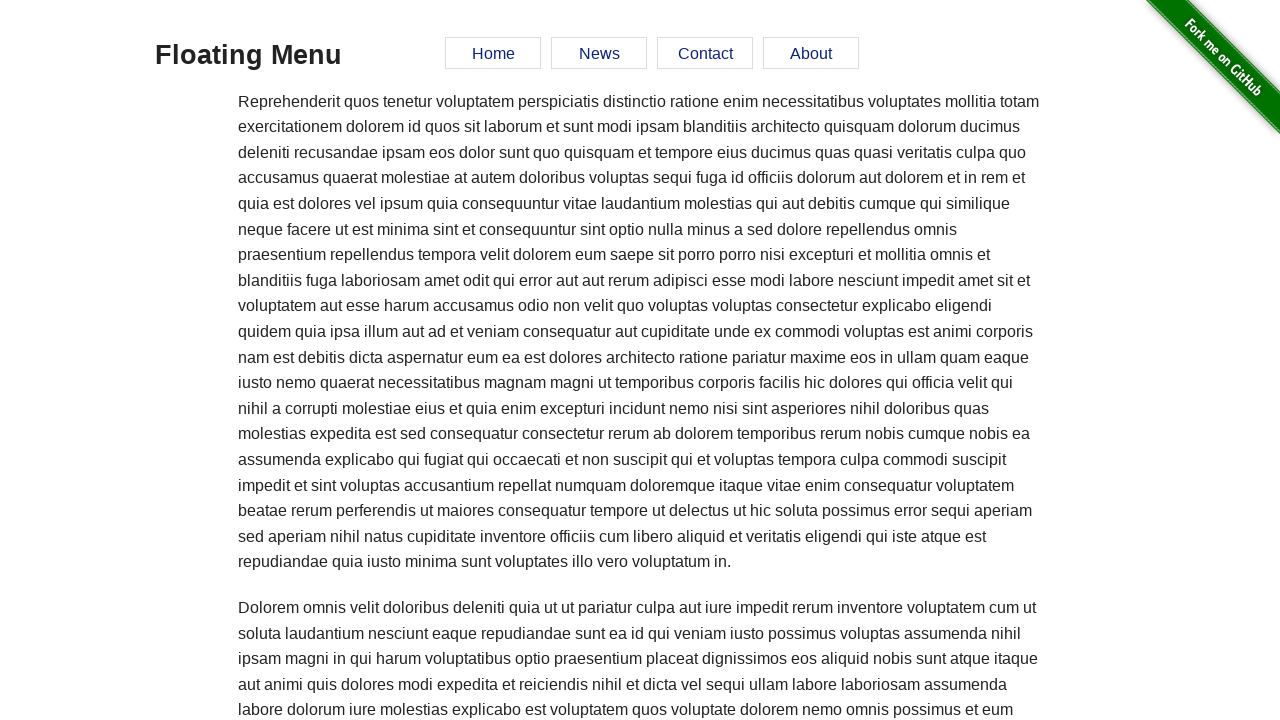

Scrolled page to bottom
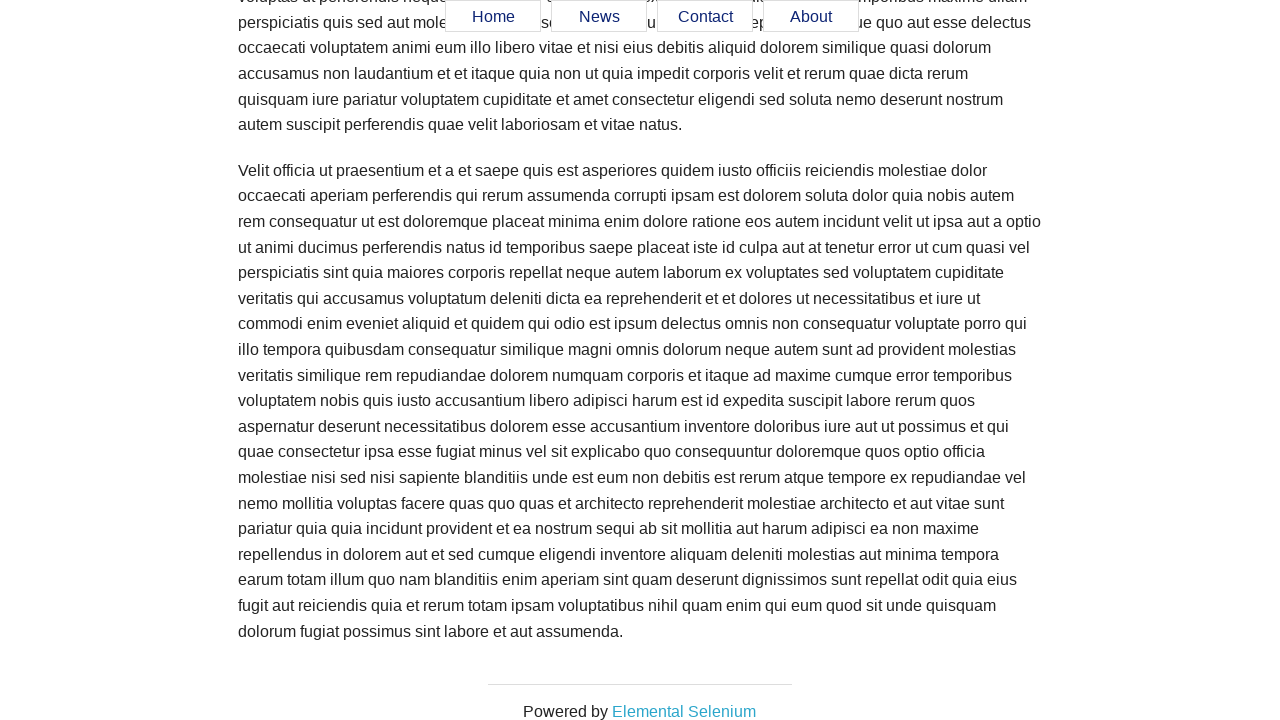

Waited 500ms for page to settle
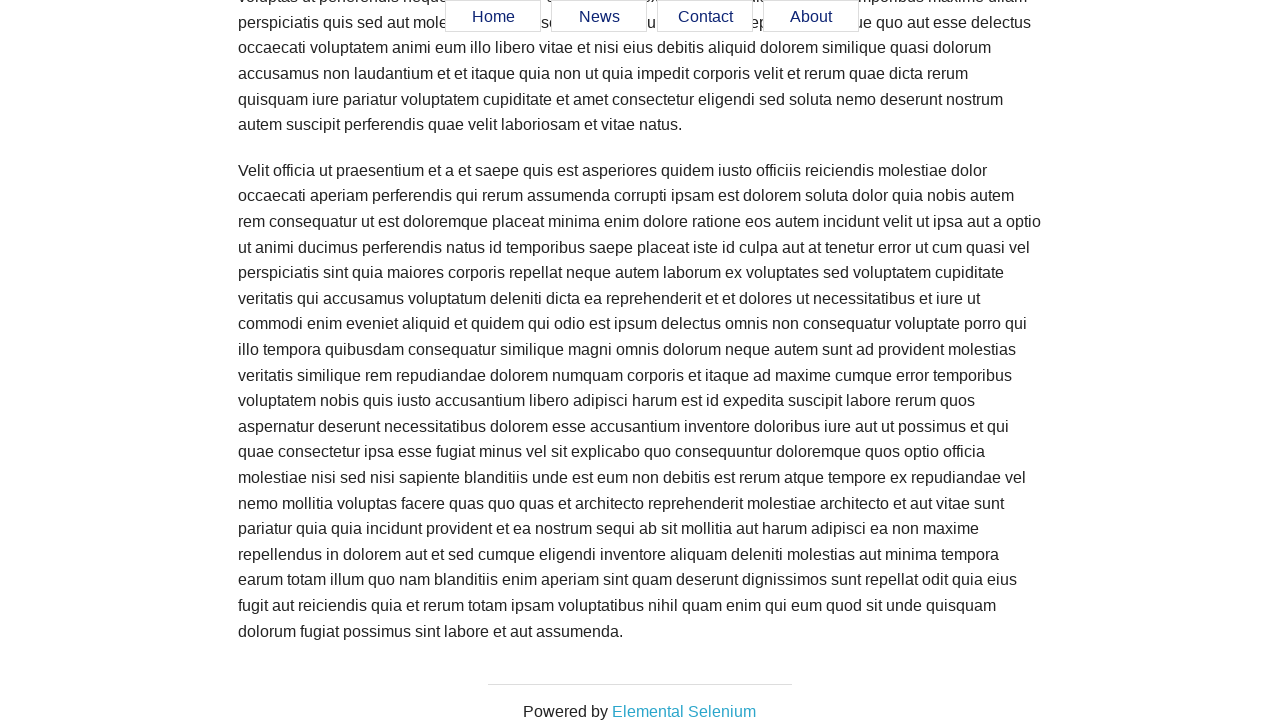

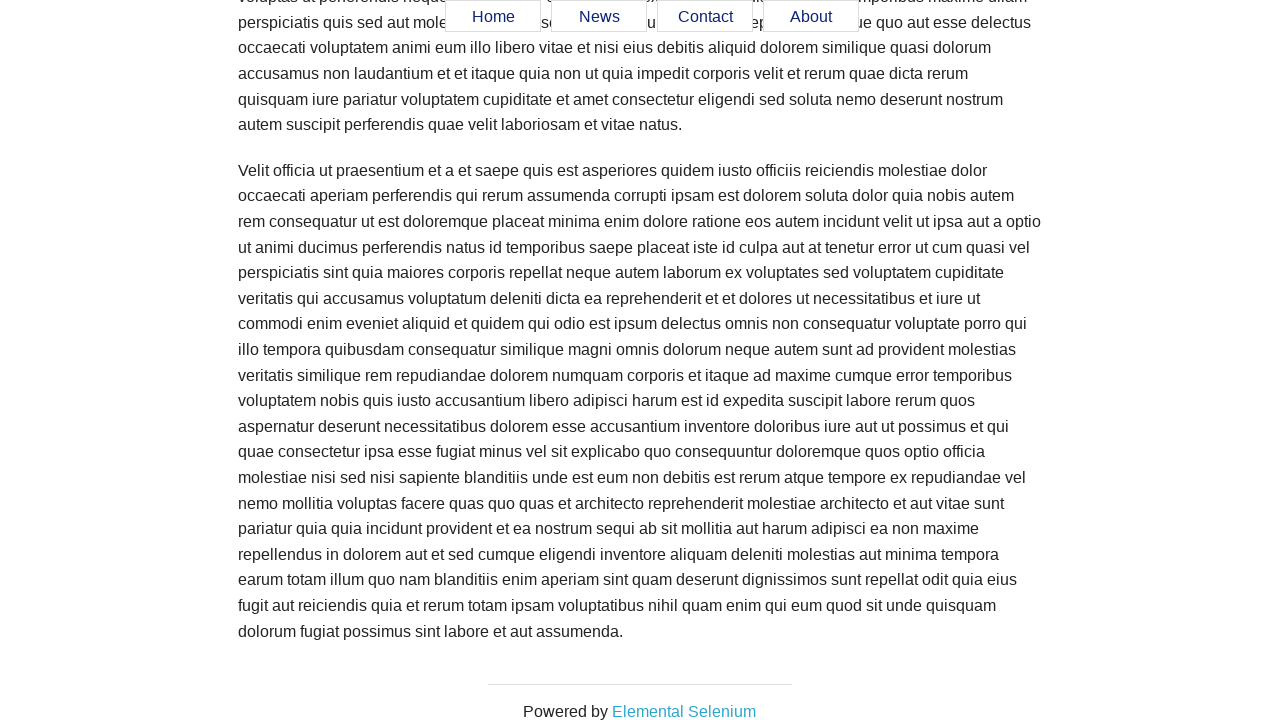